Tests JavaScript confirm dialog by clicking the second button, dismissing the confirm dialog, and verifying the result message

Starting URL: https://the-internet.herokuapp.com/javascript_alerts

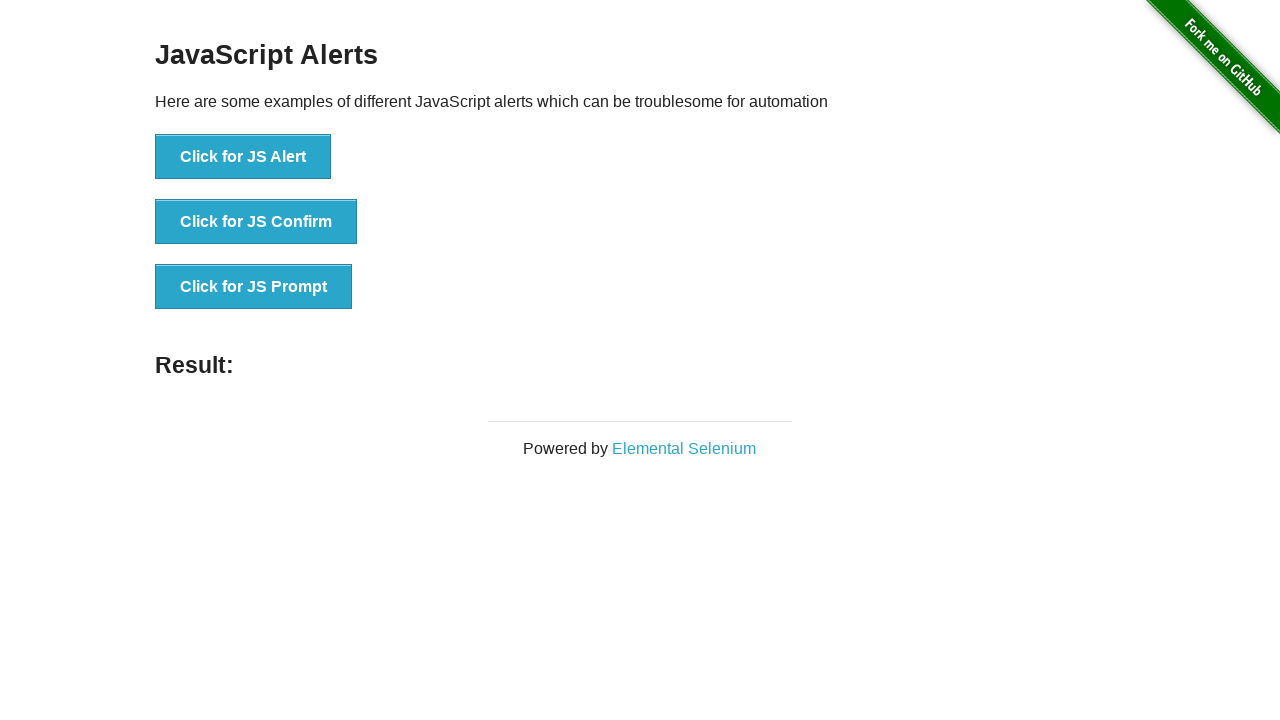

Clicked the 'Click for JS Confirm' button at (256, 222) on text='Click for JS Confirm'
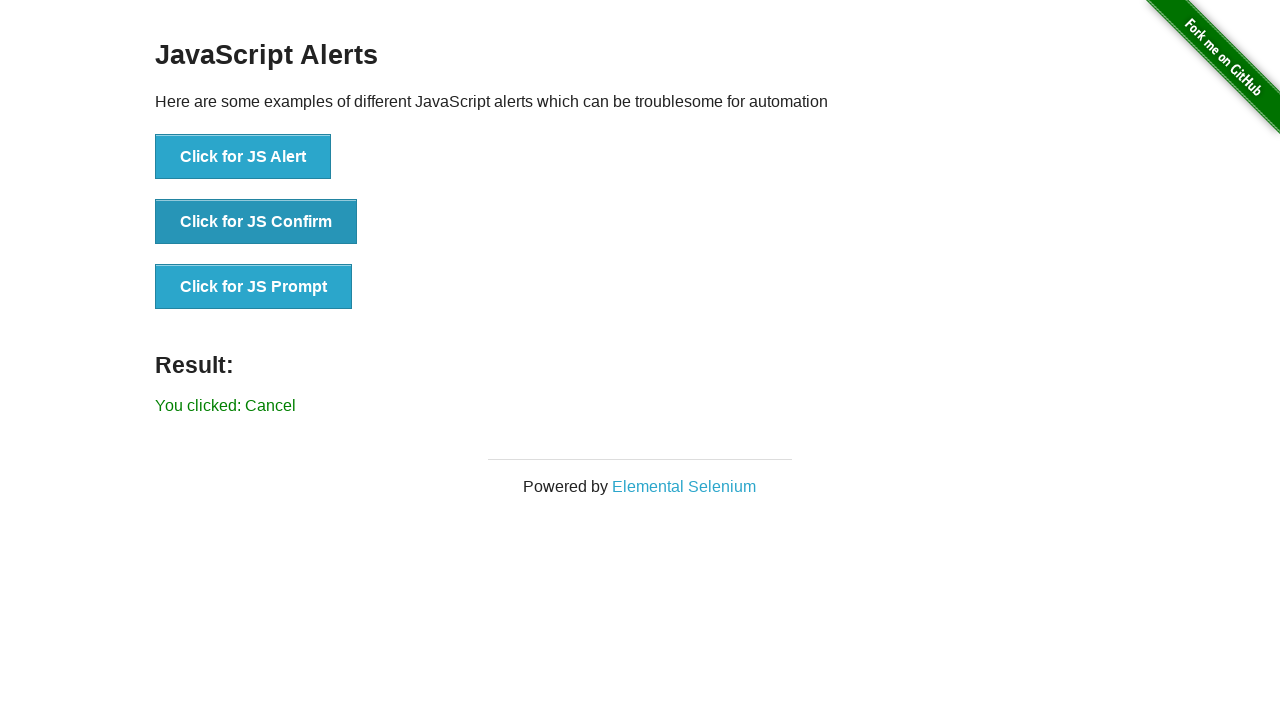

Set up dialog handler to dismiss confirm dialogs
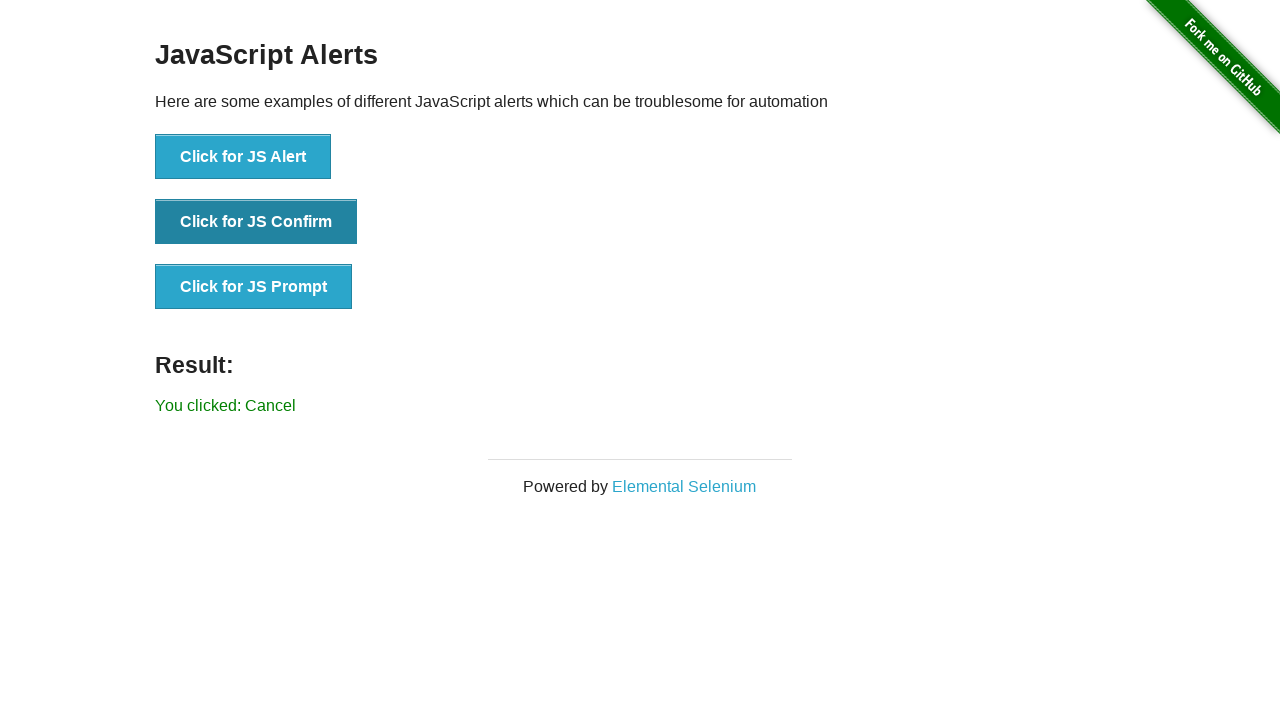

Clicked the 'Click for JS Confirm' button to trigger confirm dialog at (256, 222) on text='Click for JS Confirm'
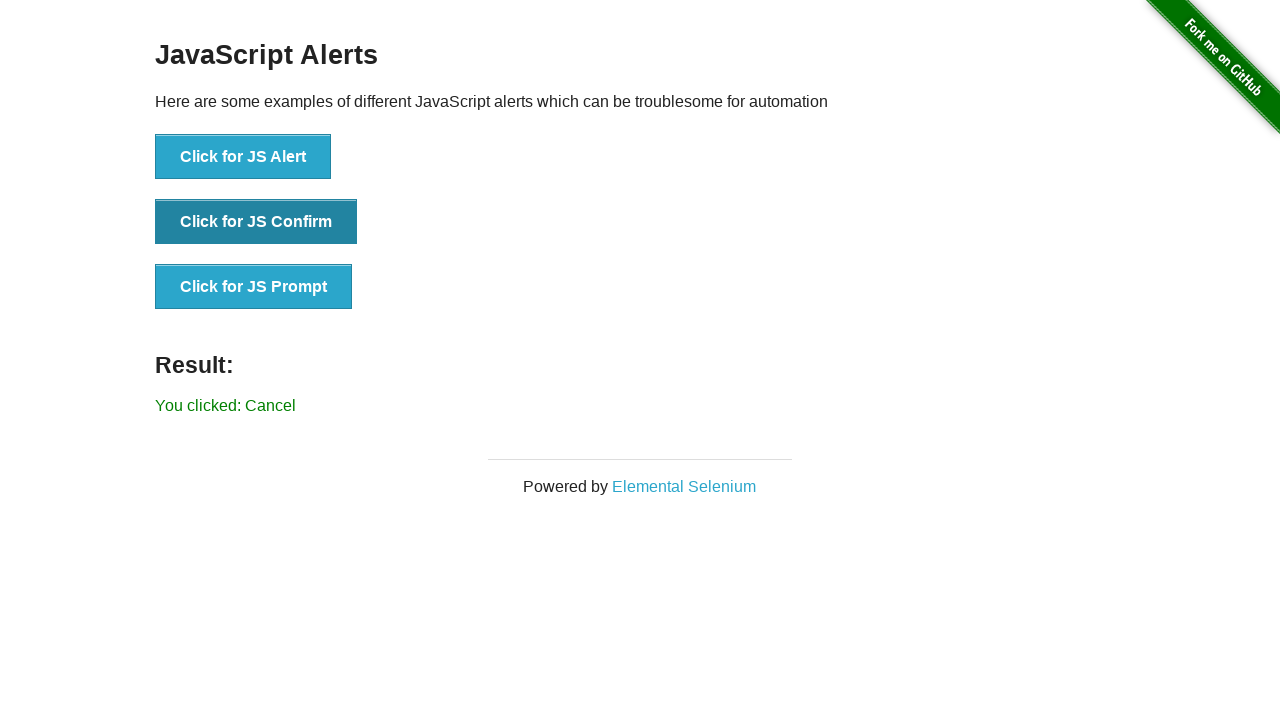

Located the result message element
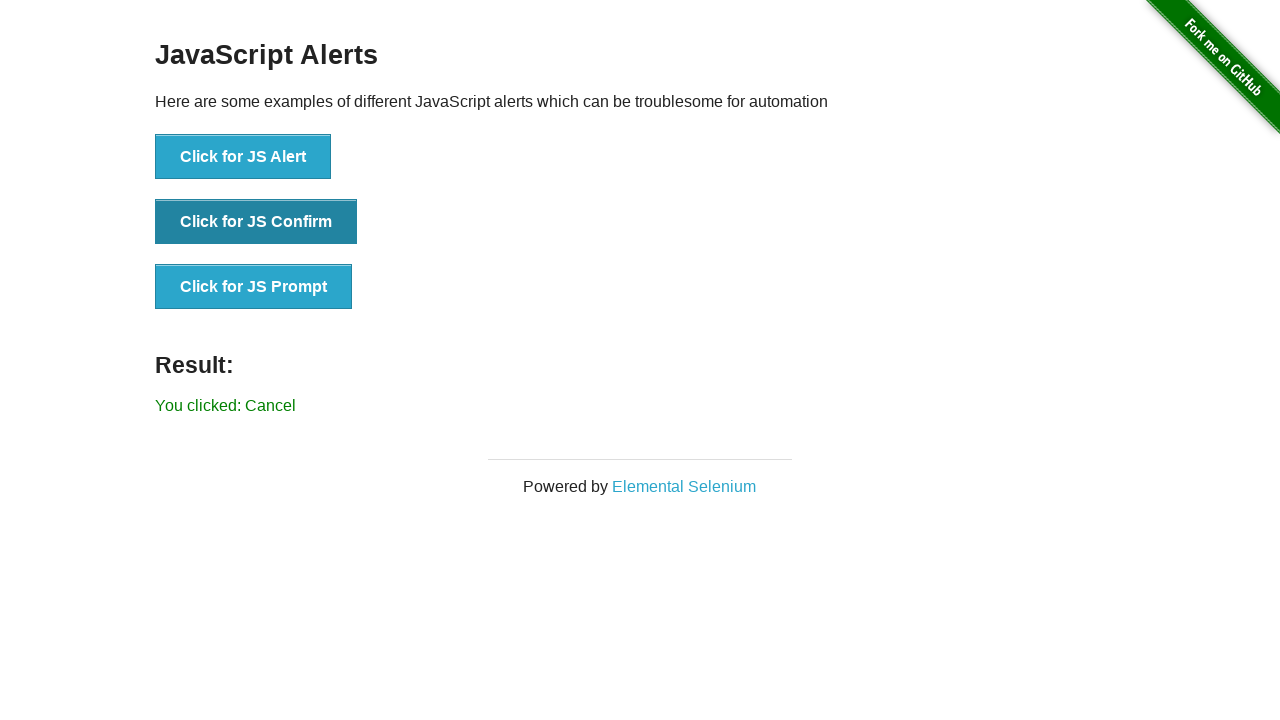

Verified that result message does not contain 'successfully' - confirm dialog was dismissed
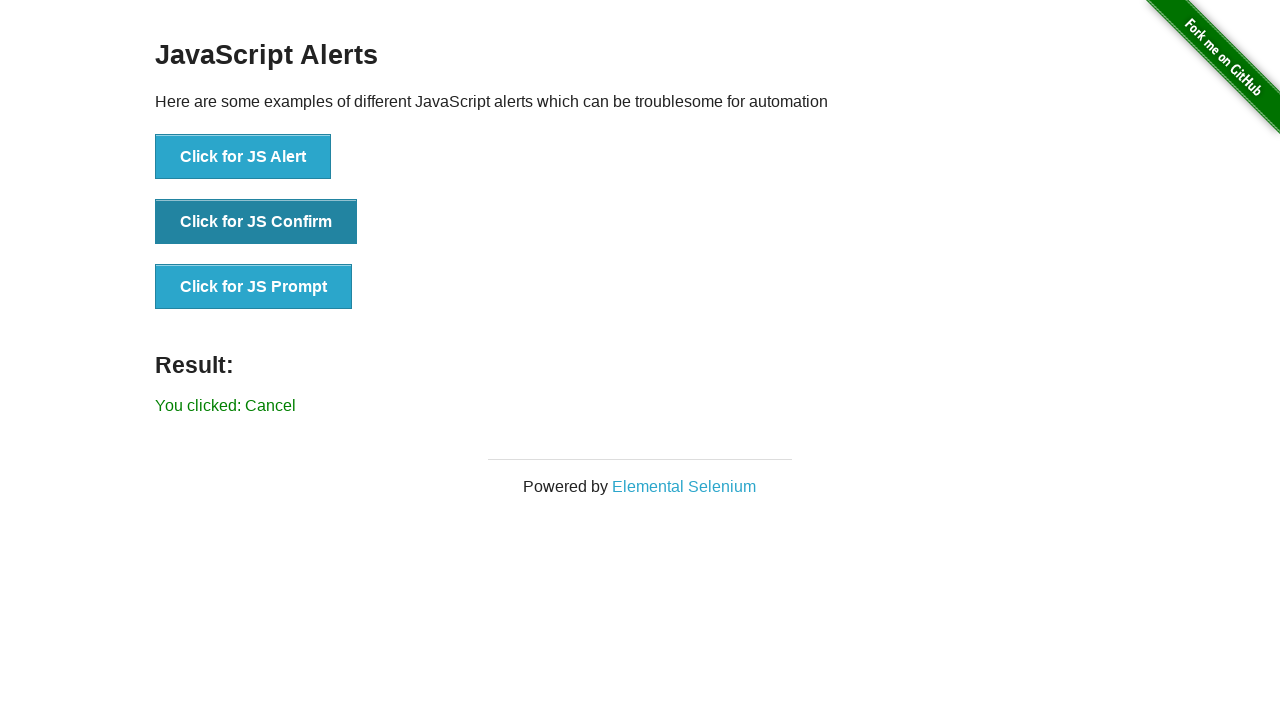

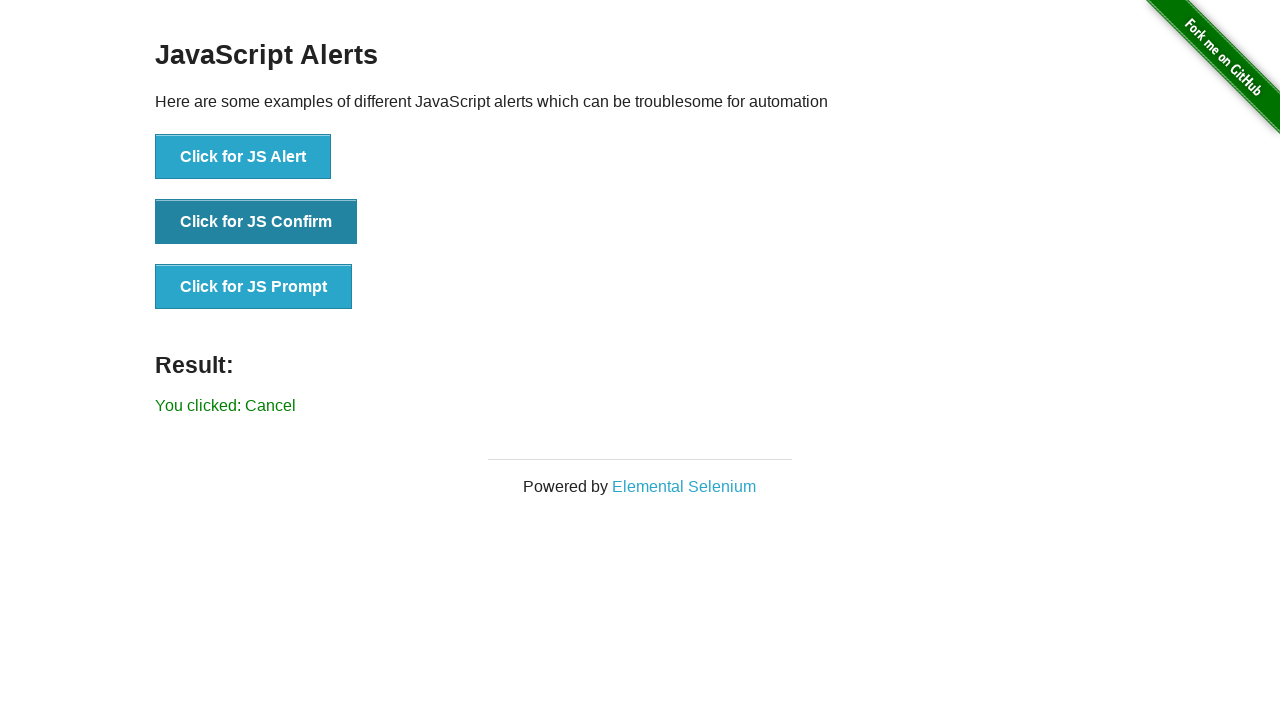